Tests web table data extraction by finding the Price column and verifying the price value for Rice row

Starting URL: https://rahulshettyacademy.com/seleniumPractise/#/offers

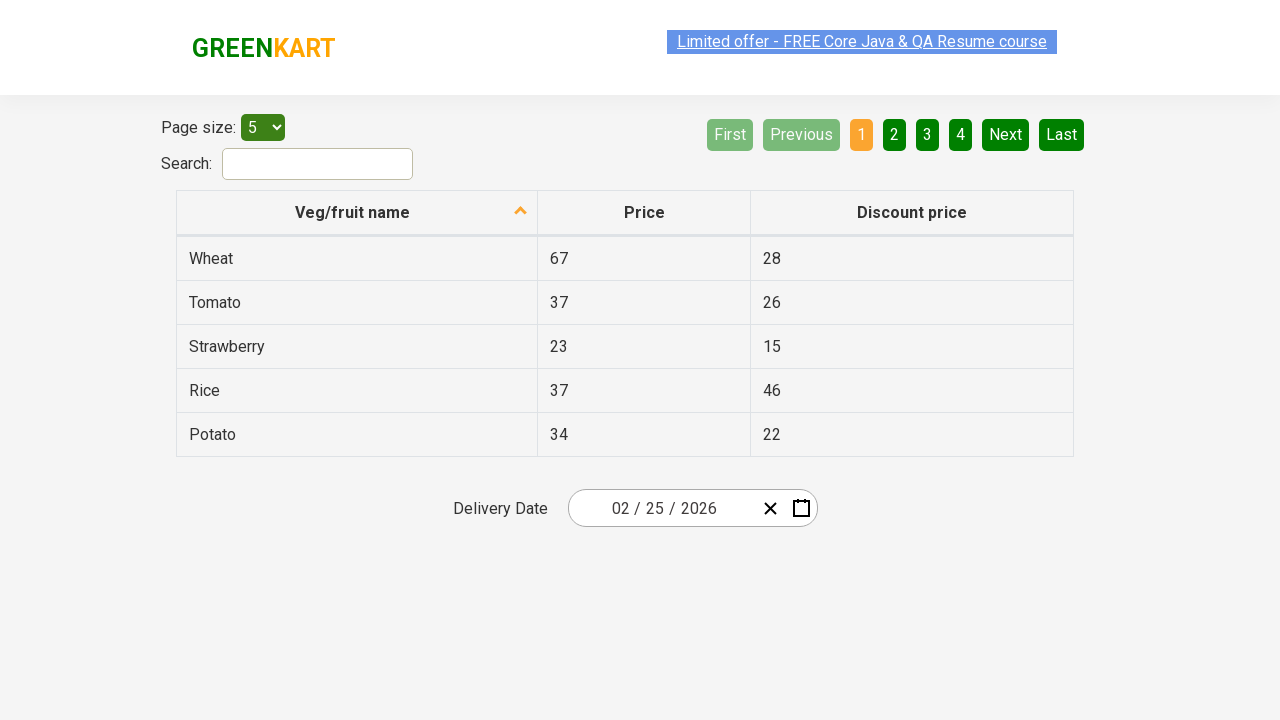

Found Price column at index 1
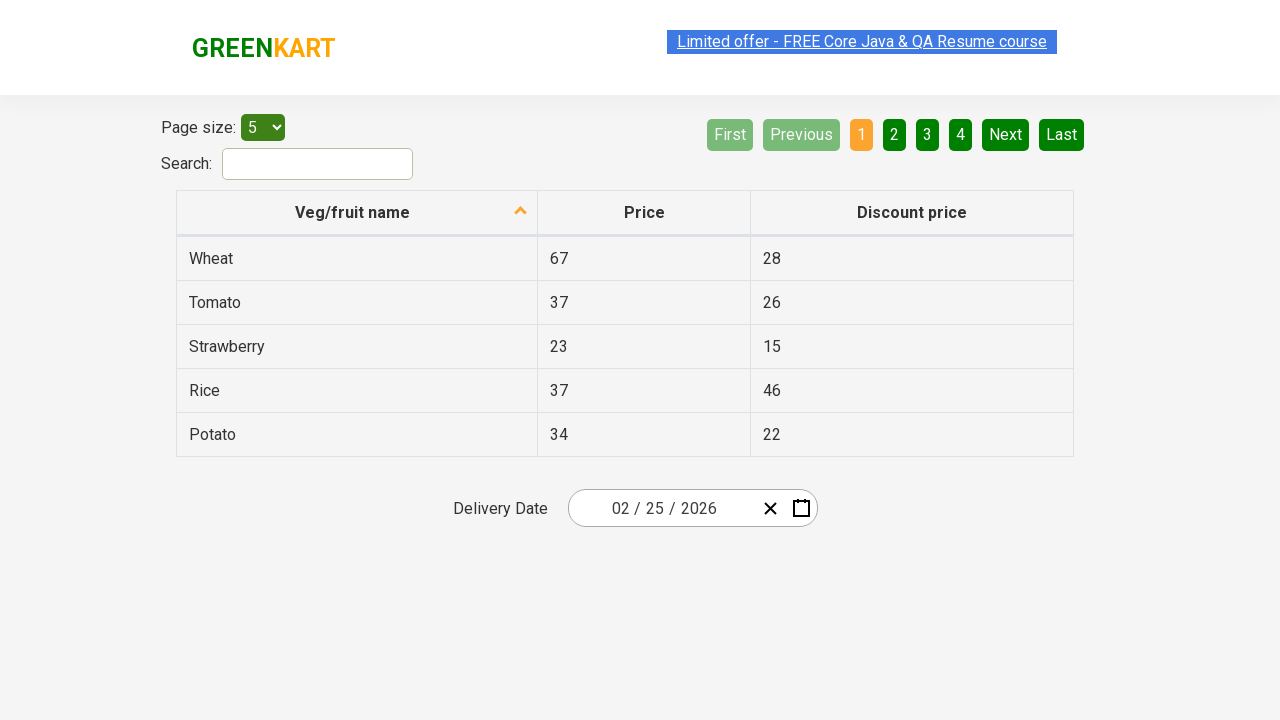

Located Rice row in the web table
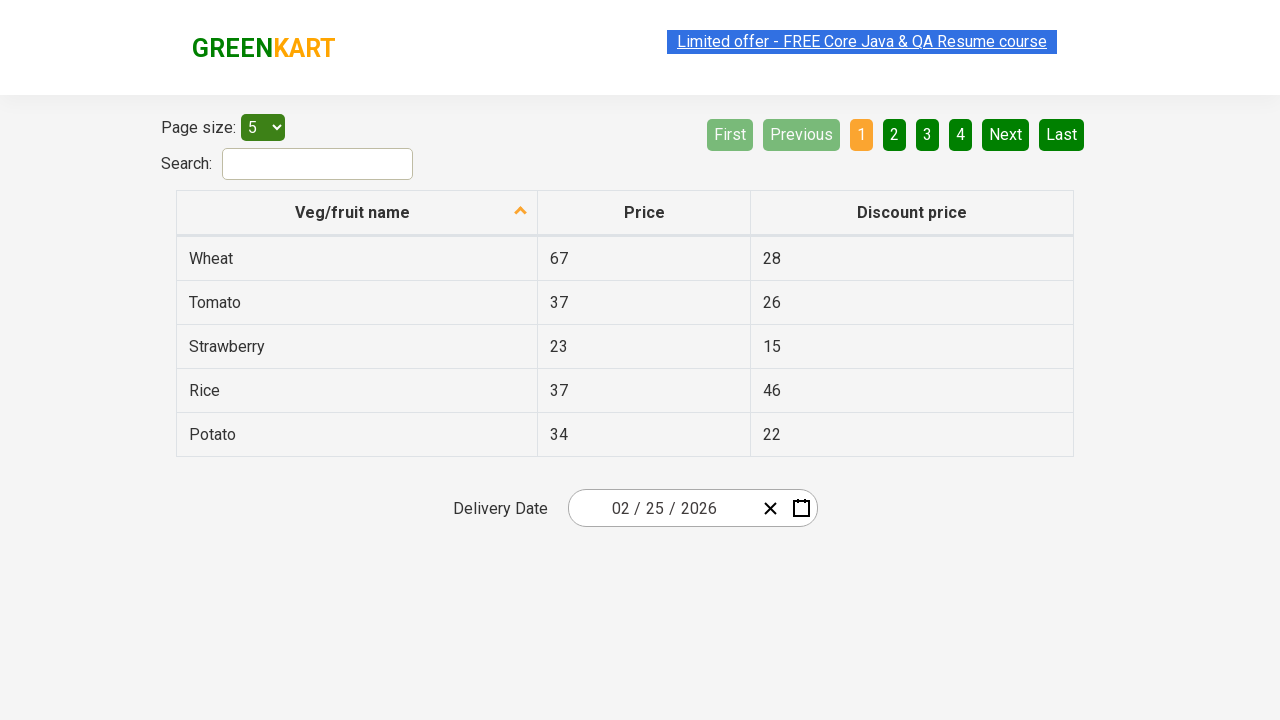

Verified Rice price value is 37
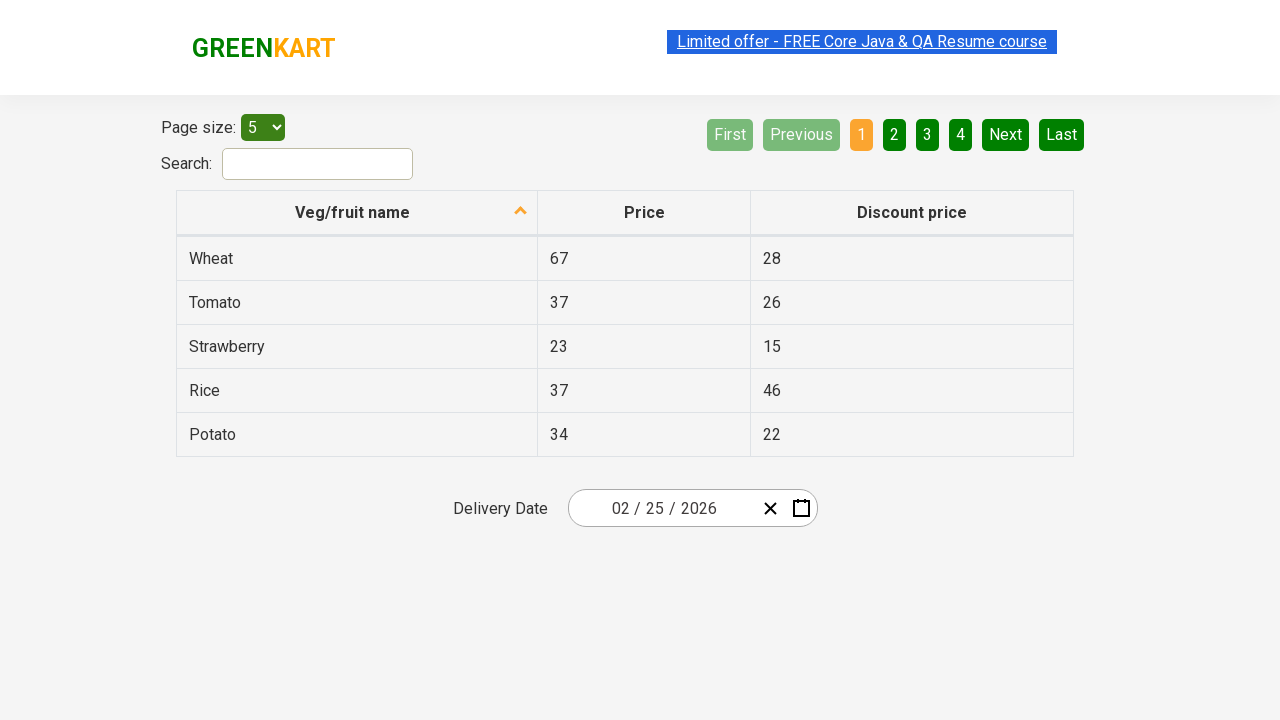

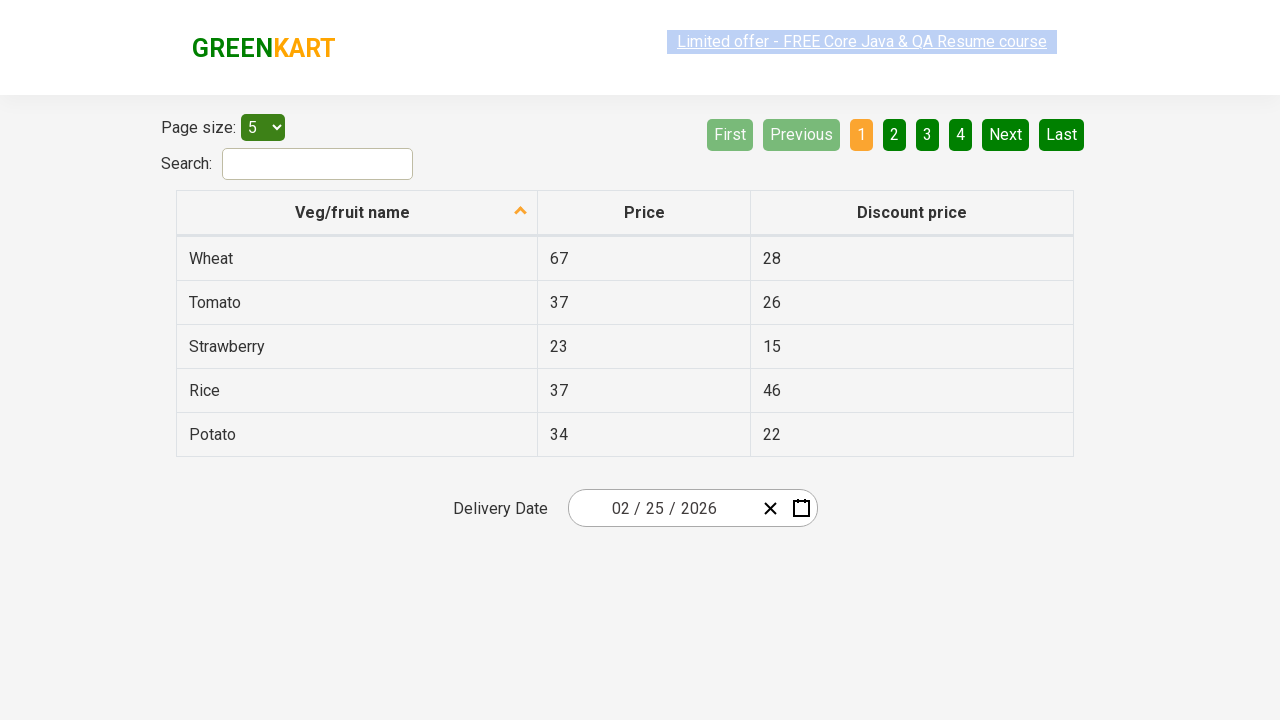